Tests opting out of A/B tests by adding an opt-out cookie before visiting the A/B test page, then navigating to verify the opt-out worked

Starting URL: http://the-internet.herokuapp.com

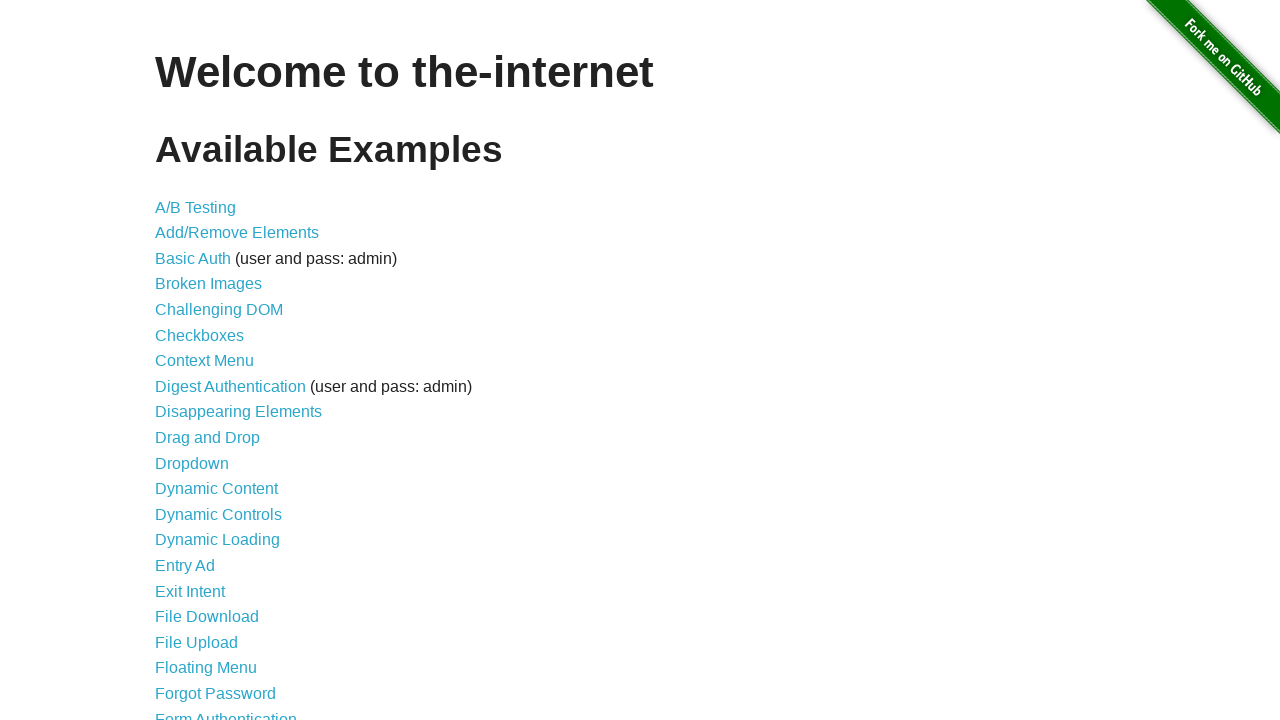

Added optimizelyOptOut cookie to opt out of A/B tests
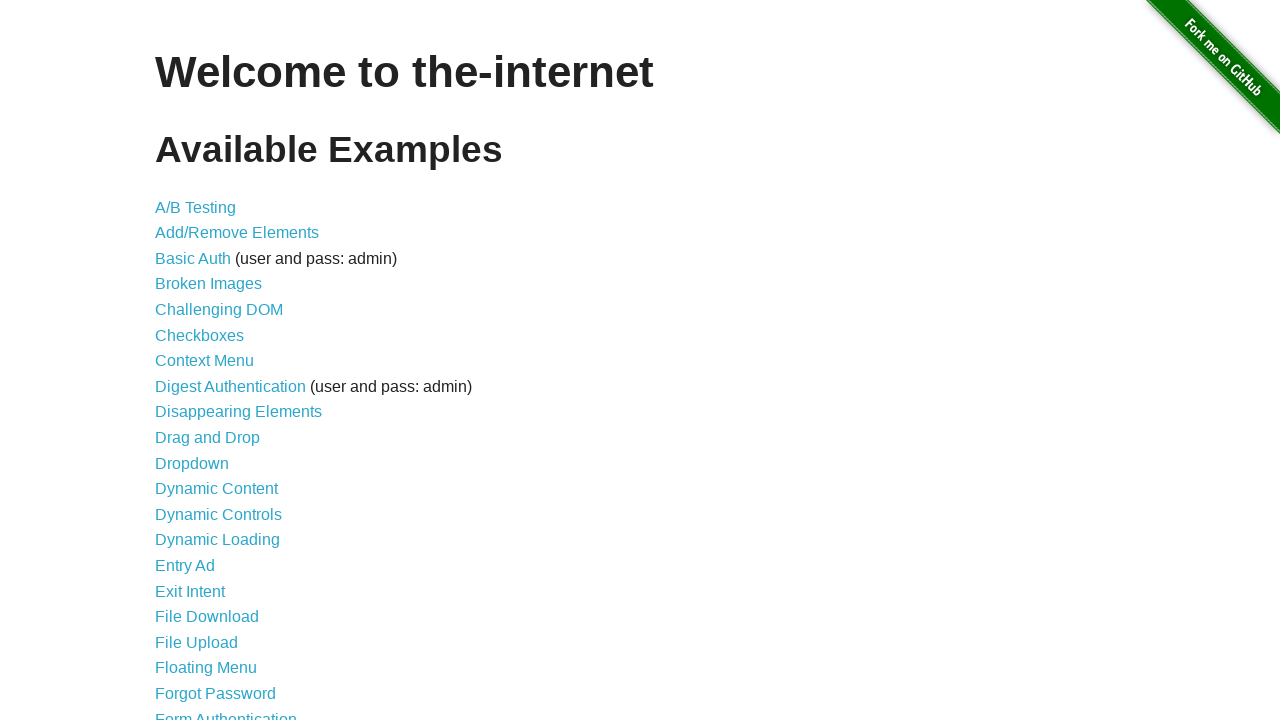

Navigated to A/B test page
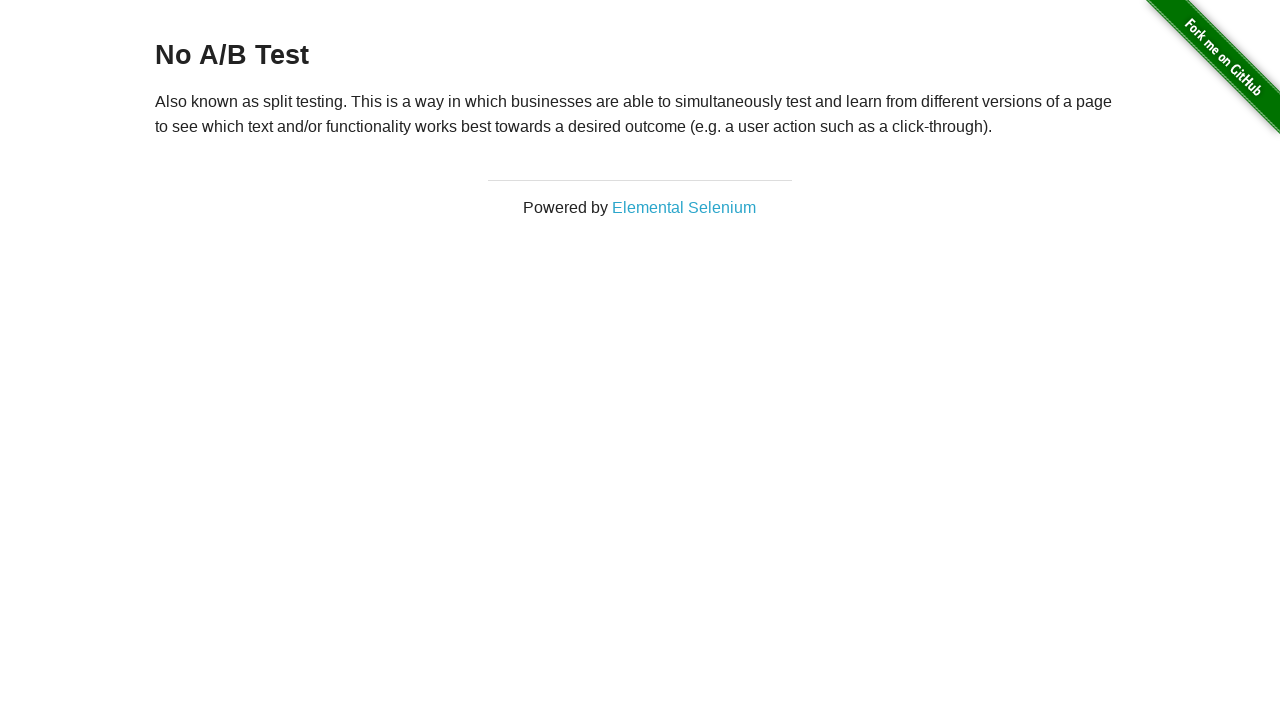

Verified opt-out worked - A/B test page loaded with h3 element present
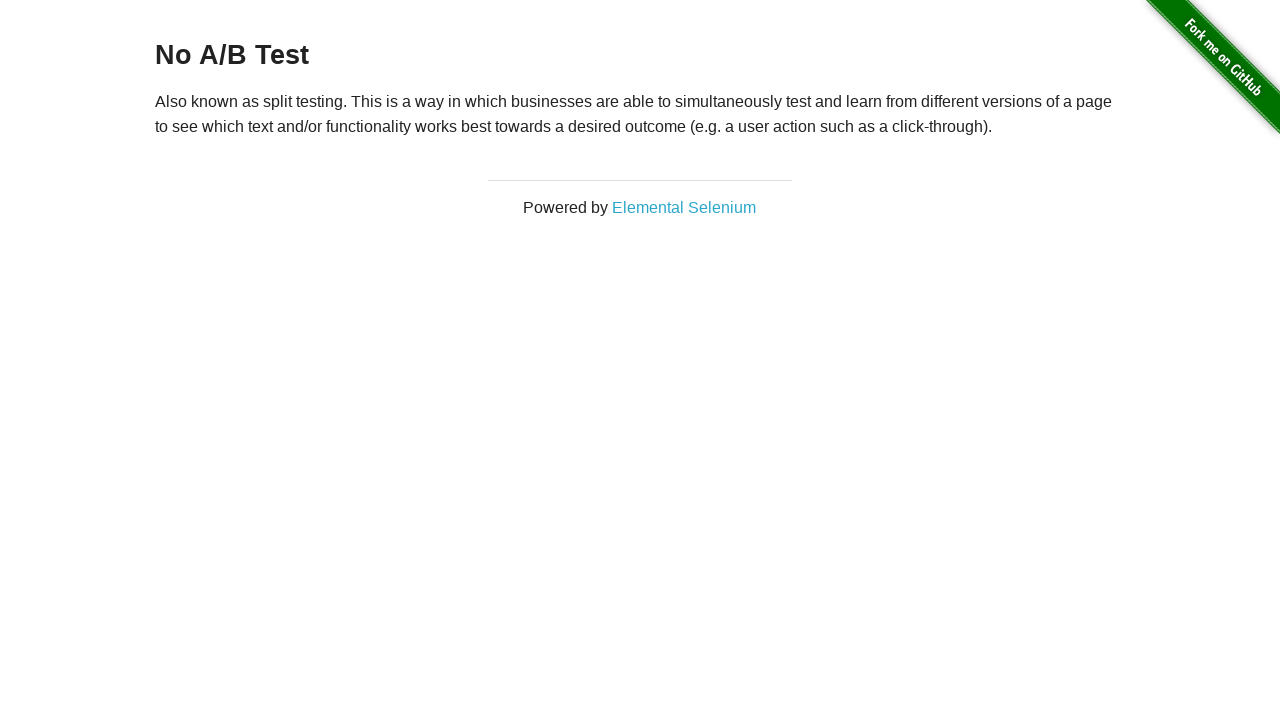

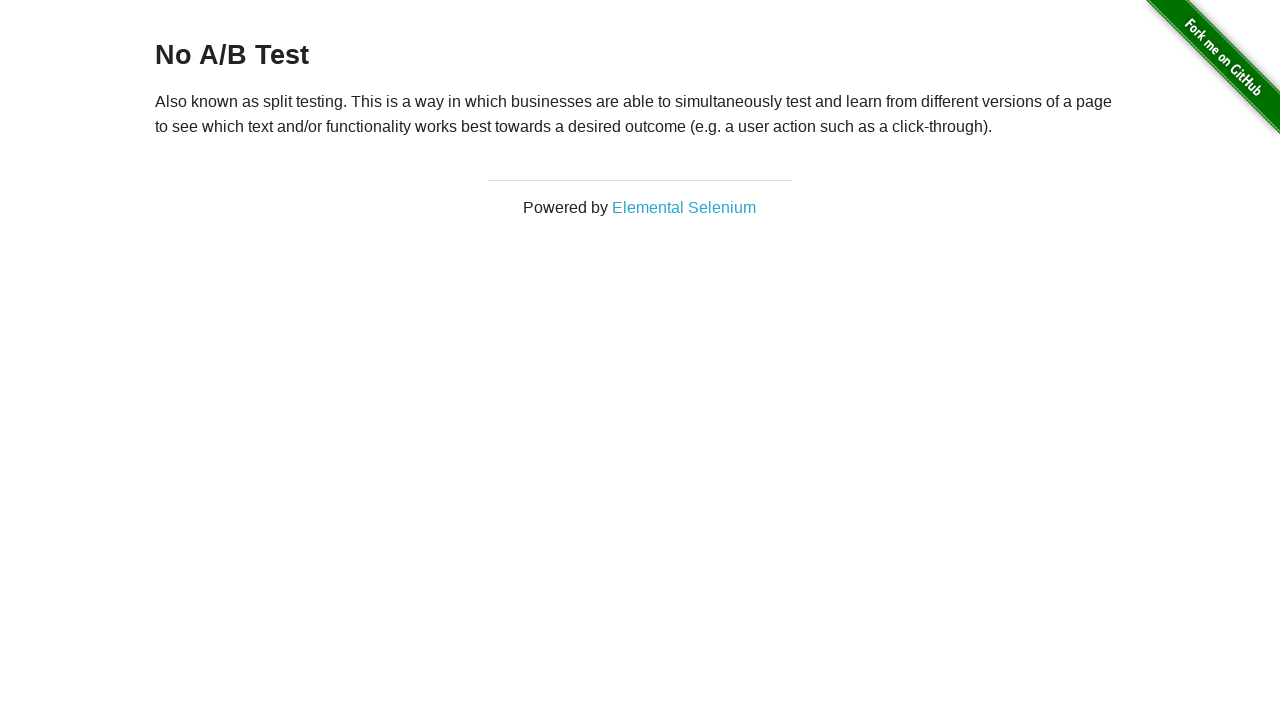